Tests keyboard input functionality by sending key press and verifying the result

Starting URL: http://the-internet.herokuapp.com/key_presses

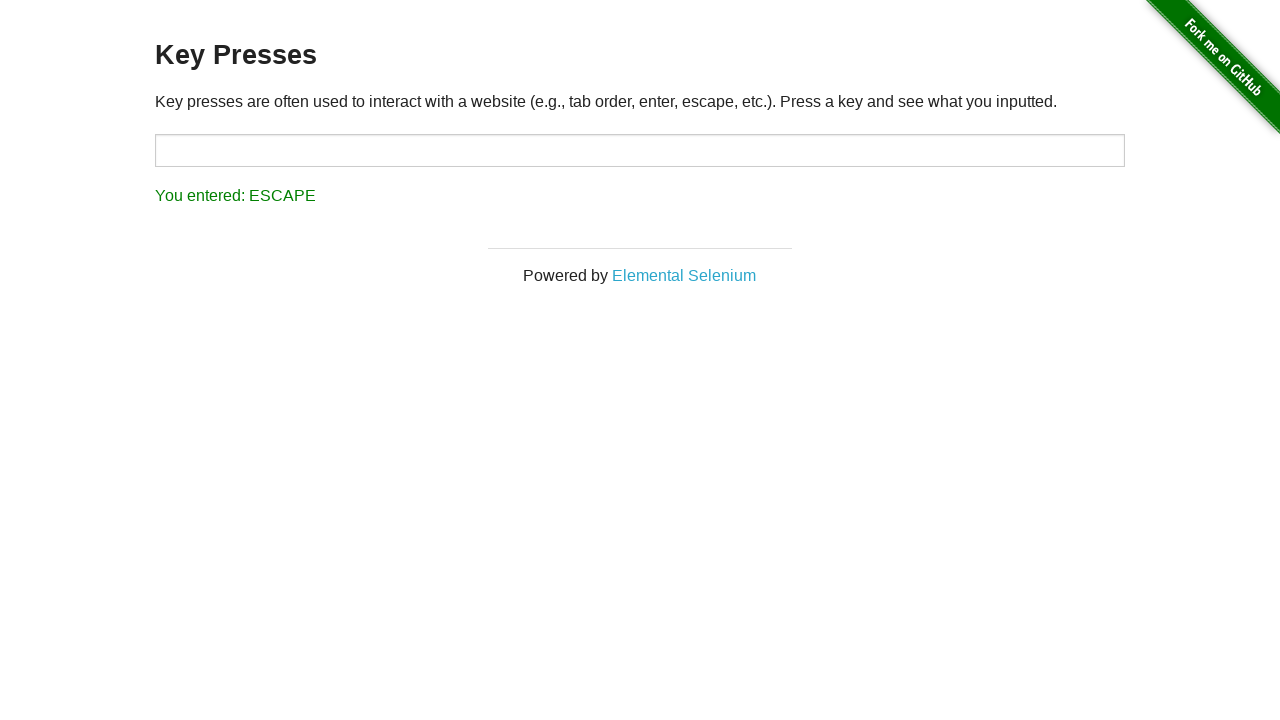

Pressed Shift+ArrowUp key combination
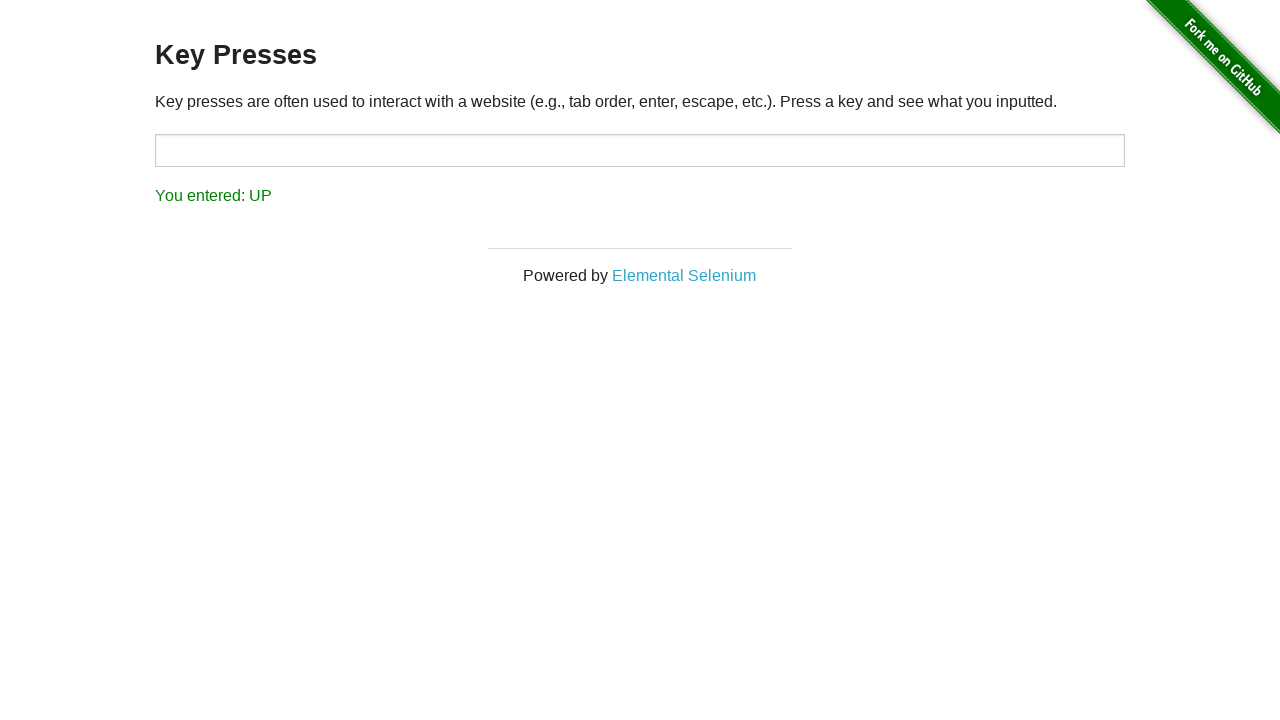

Result text appeared on page
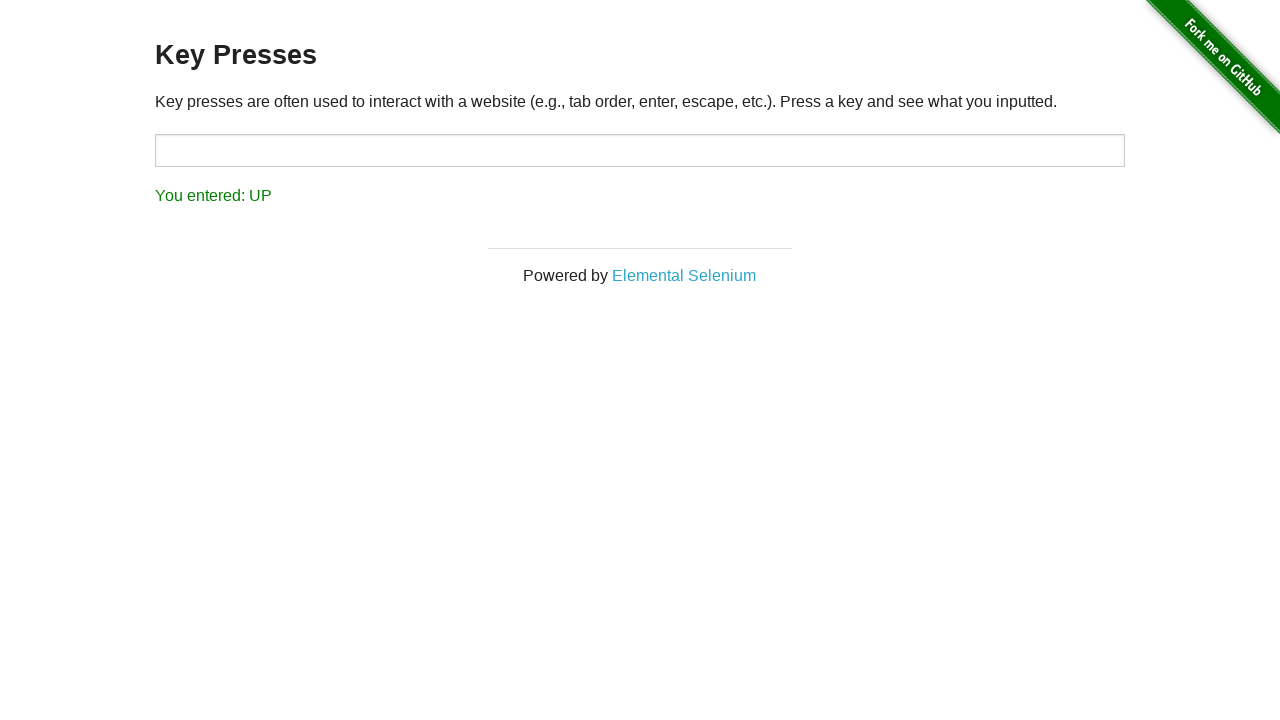

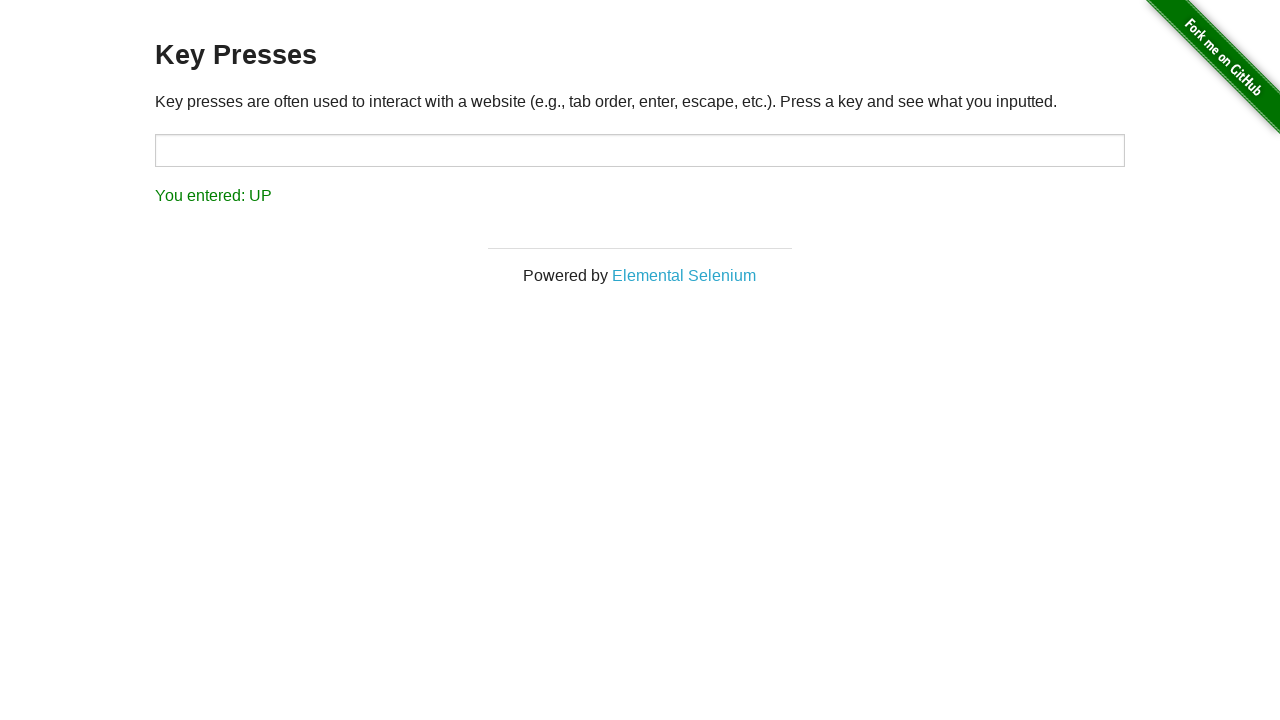